Tests radio button functionality by selecting 'Yes' option, then selecting 'Impressive' option, and verifying that 'No' option is disabled.

Starting URL: https://demoqa.com/radio-button

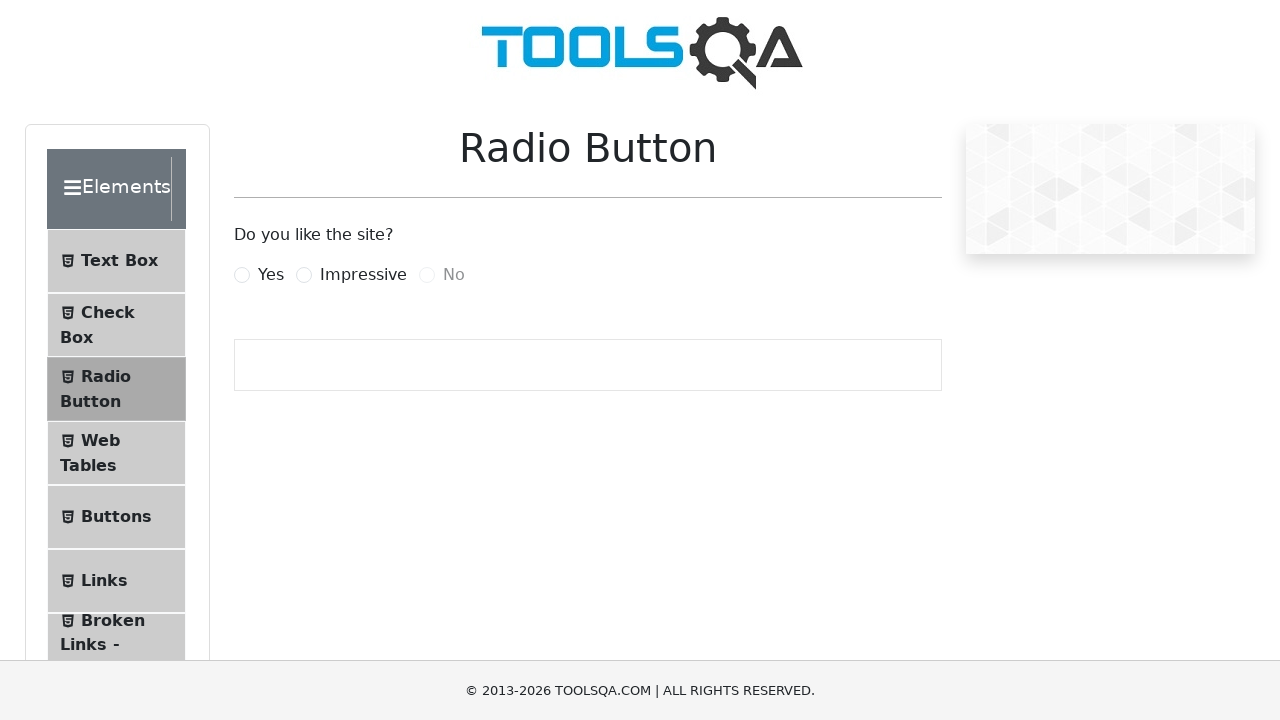

Clicked 'Yes' radio button option at (271, 275) on xpath=//label[contains(.,'Yes')]
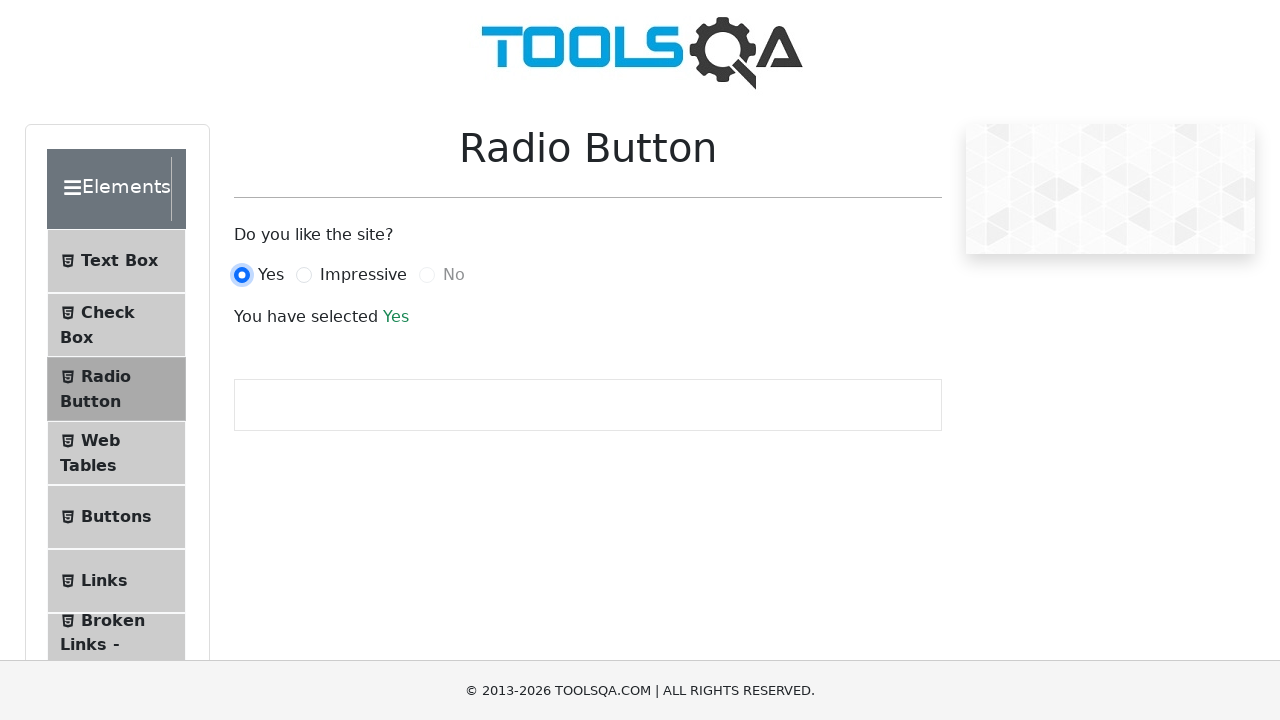

Verified success message appeared after selecting 'Yes'
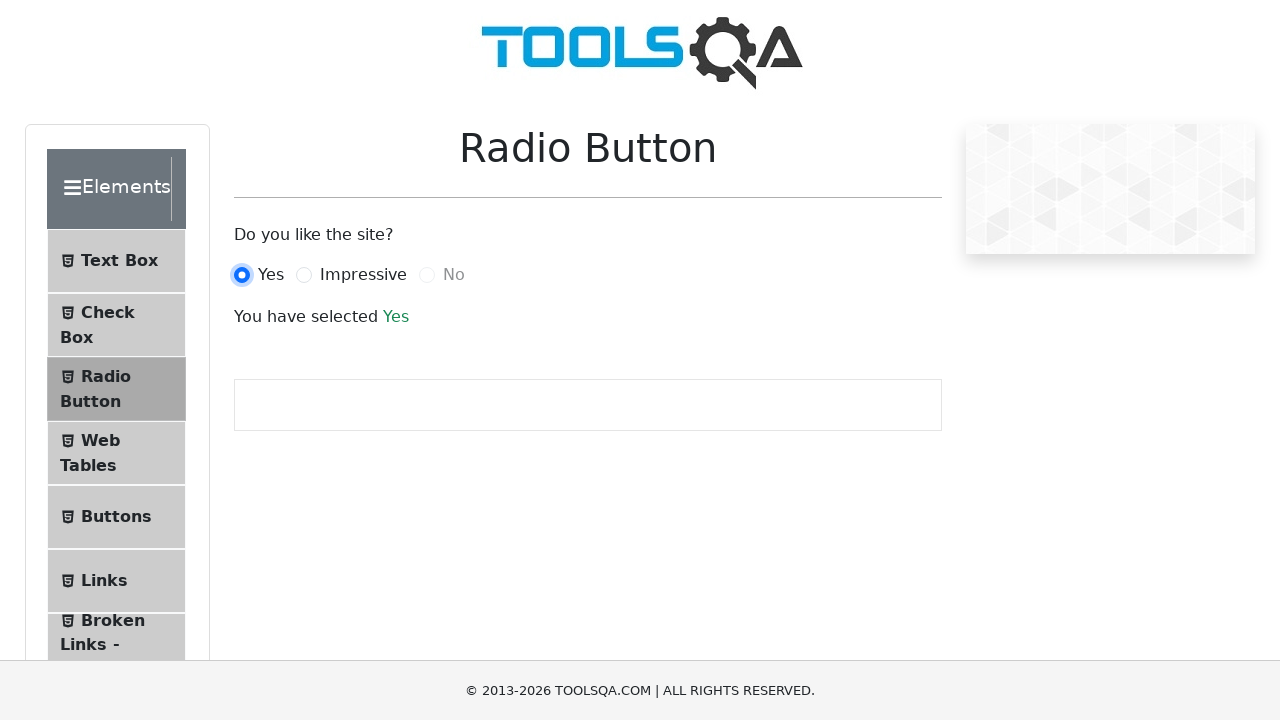

Clicked 'Impressive' radio button option at (363, 275) on xpath=//label[contains(.,'Impressive')]
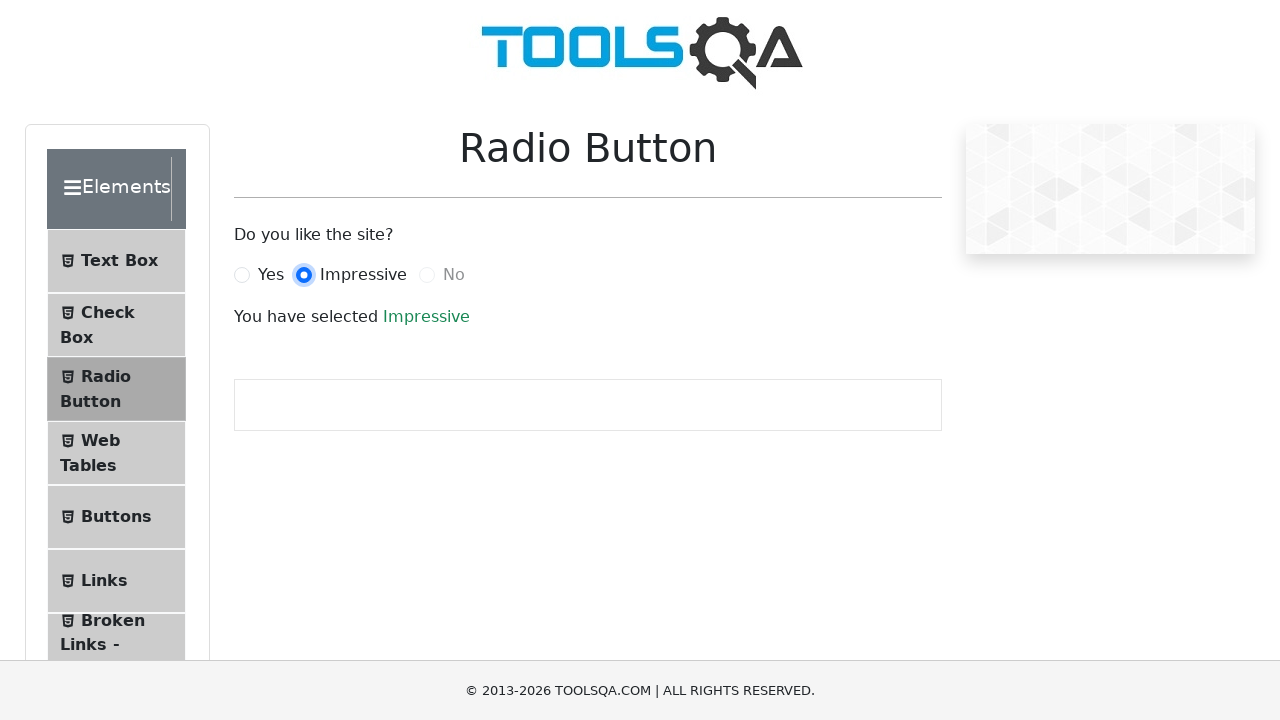

Verified success message appeared after selecting 'Impressive'
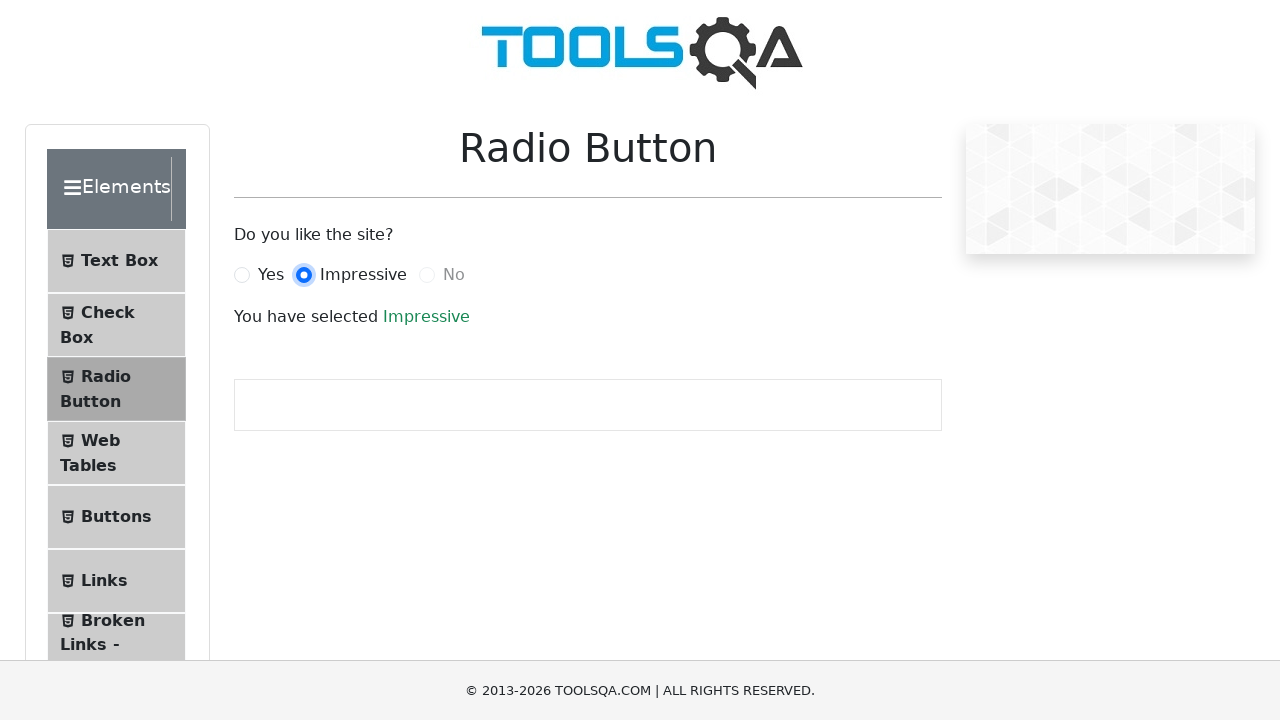

Confirmed 'No' radio button is disabled
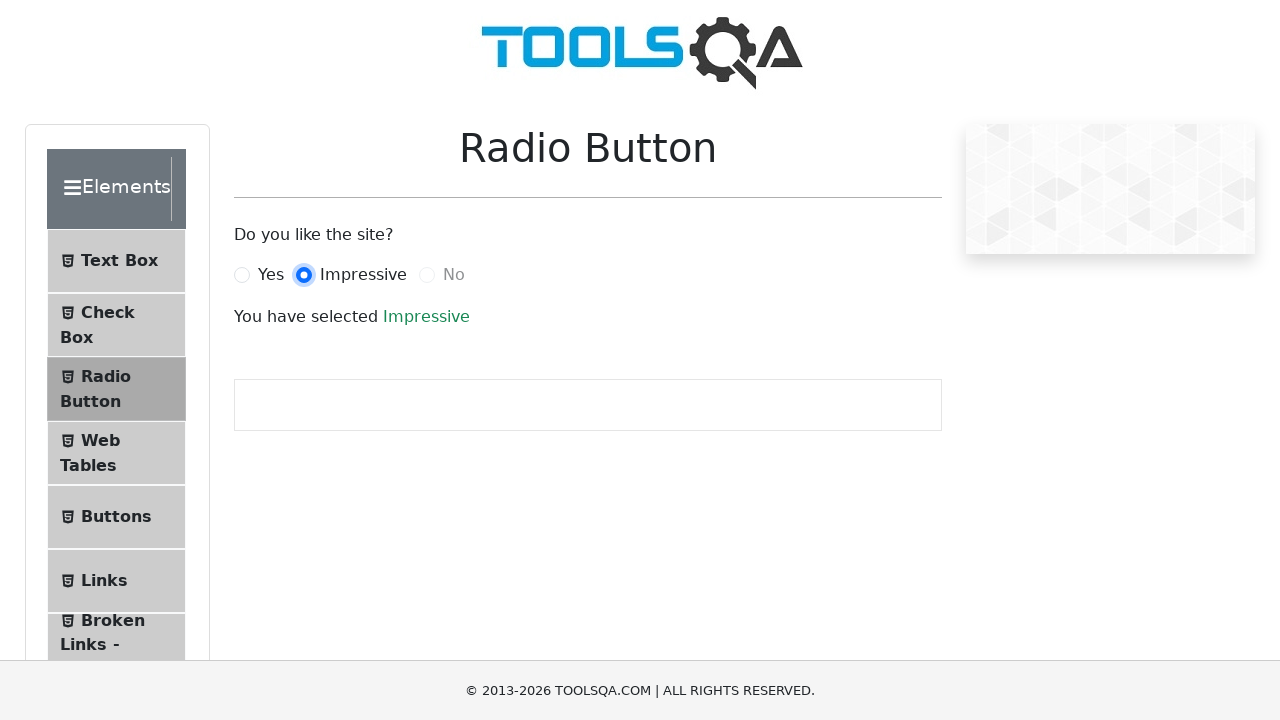

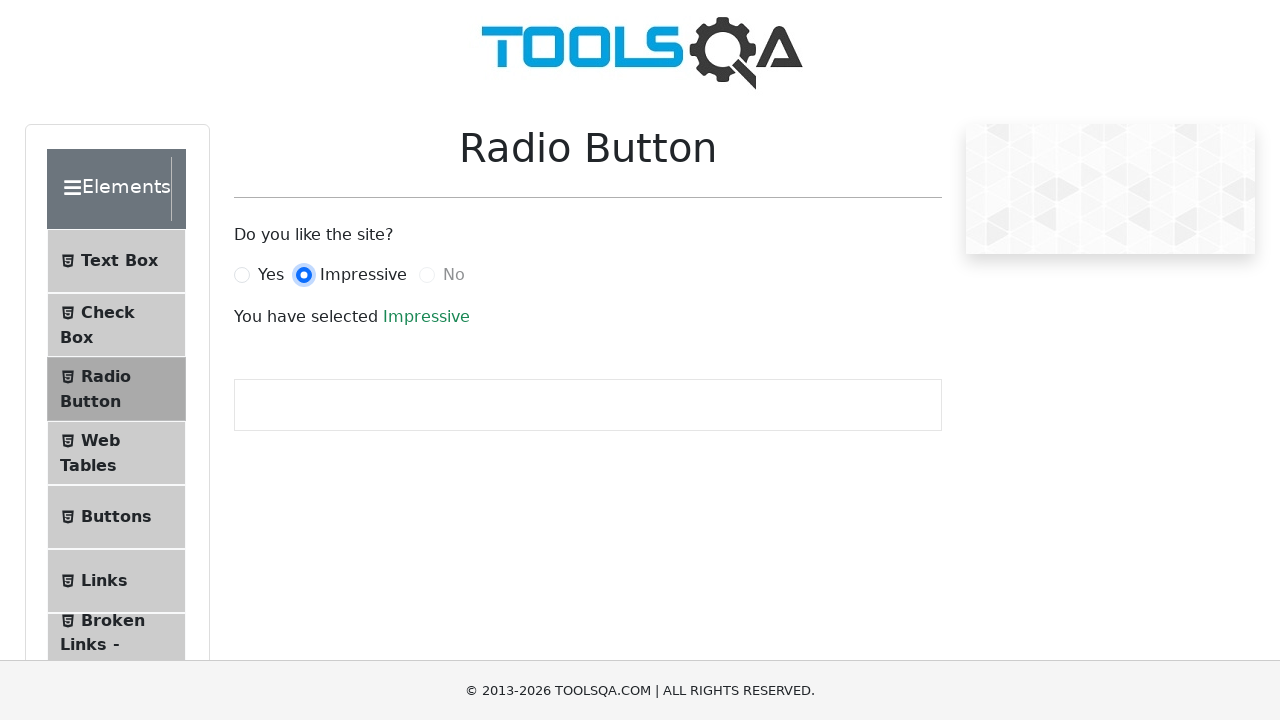